Tests page navigation functionality by clicking through navigation links (Navigation, Next, page numbers, Previous) and verifies that the page contains expected content.

Starting URL: https://bonigarcia.dev/selenium-webdriver-java/

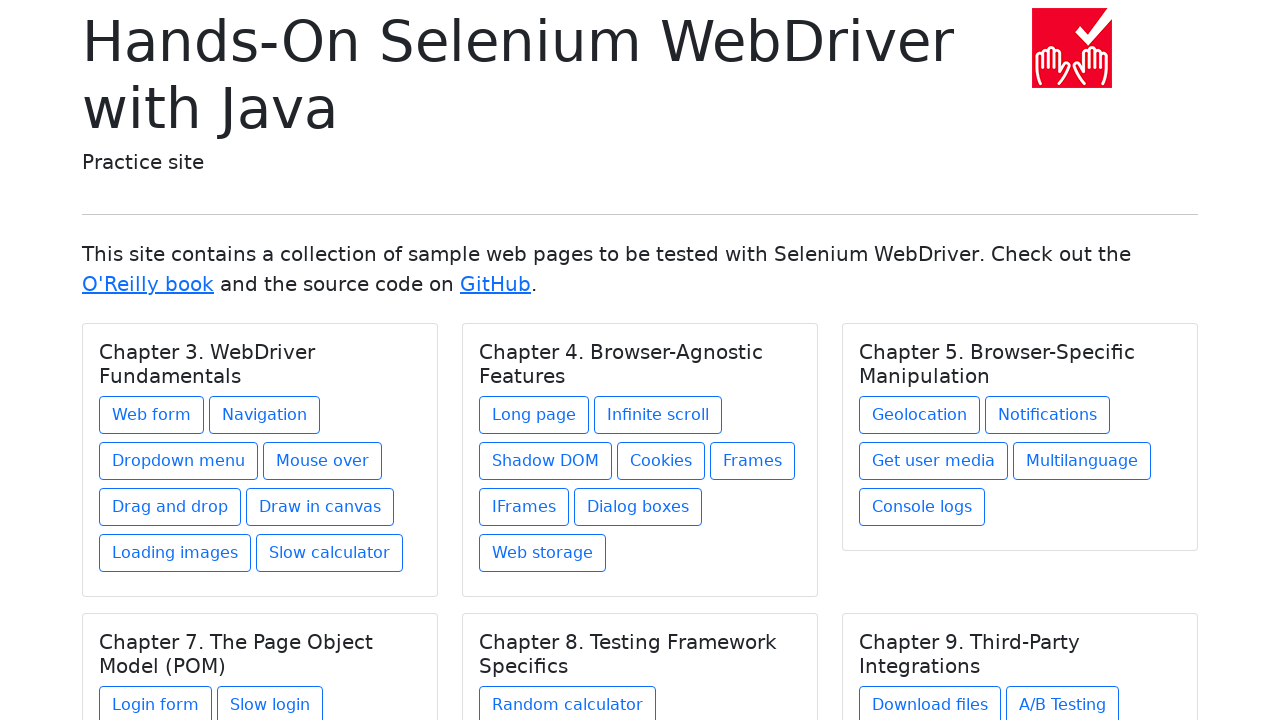

Clicked on the 'Navigation' link at (264, 415) on xpath=//a[text()='Navigation']
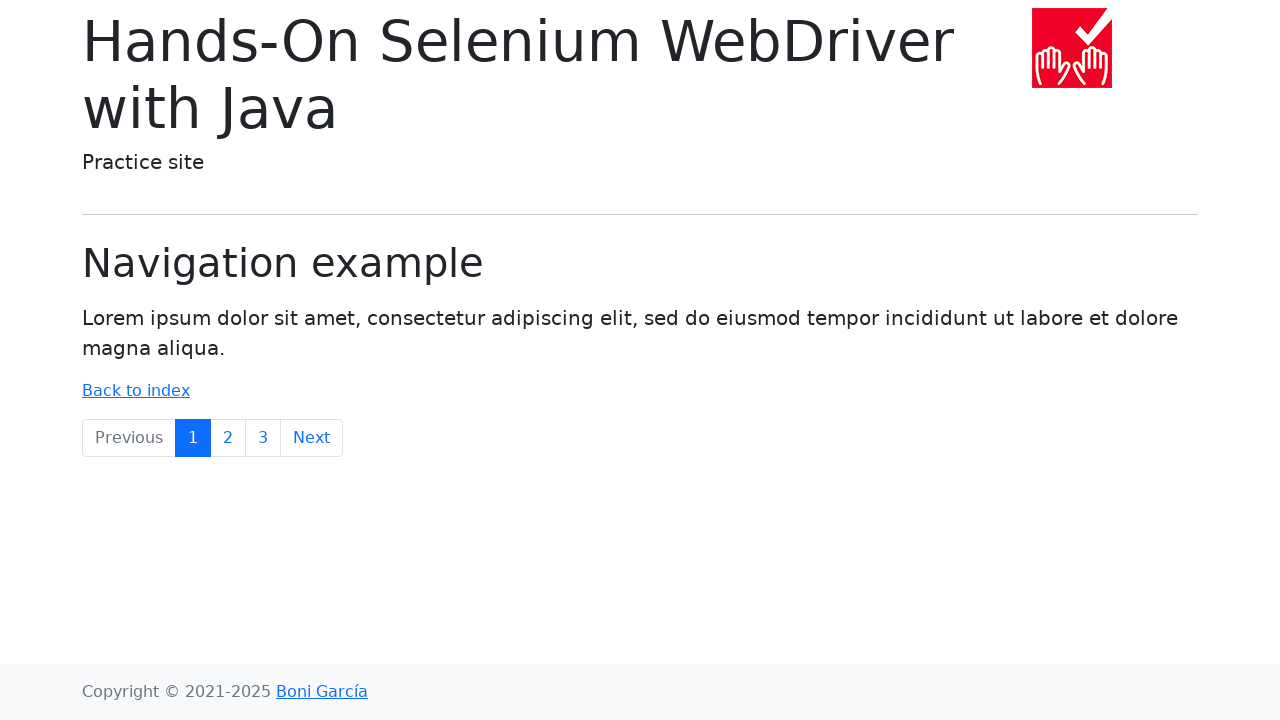

Clicked on the 'Next' link at (312, 438) on xpath=//a[text()='Next']
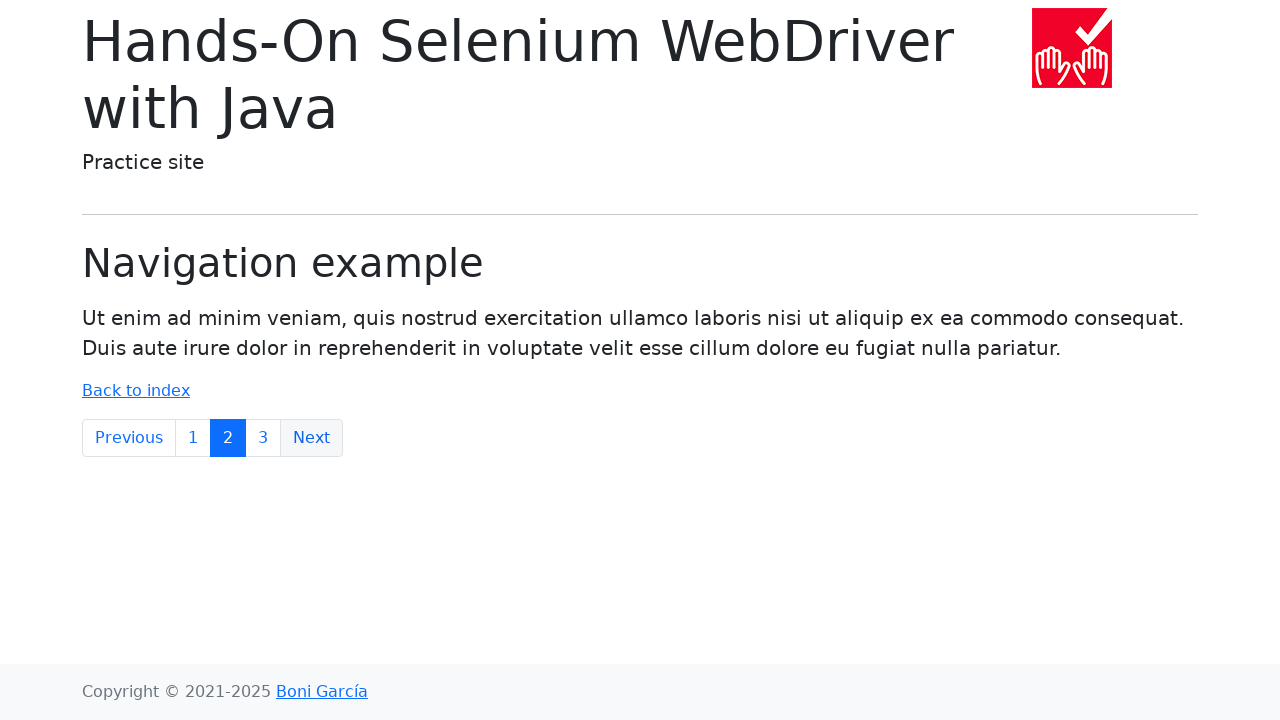

Clicked on page number '3' at (263, 438) on xpath=//a[text()='3']
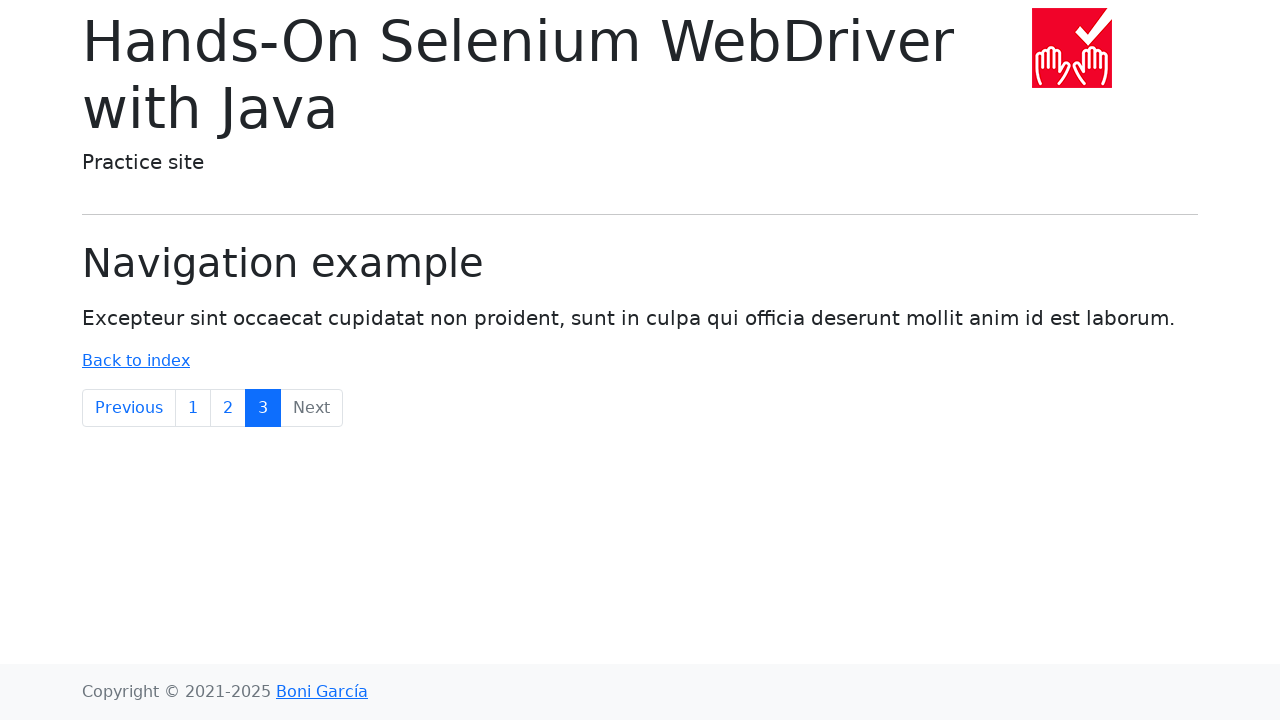

Clicked on page number '2' at (228, 408) on xpath=//a[text()='2']
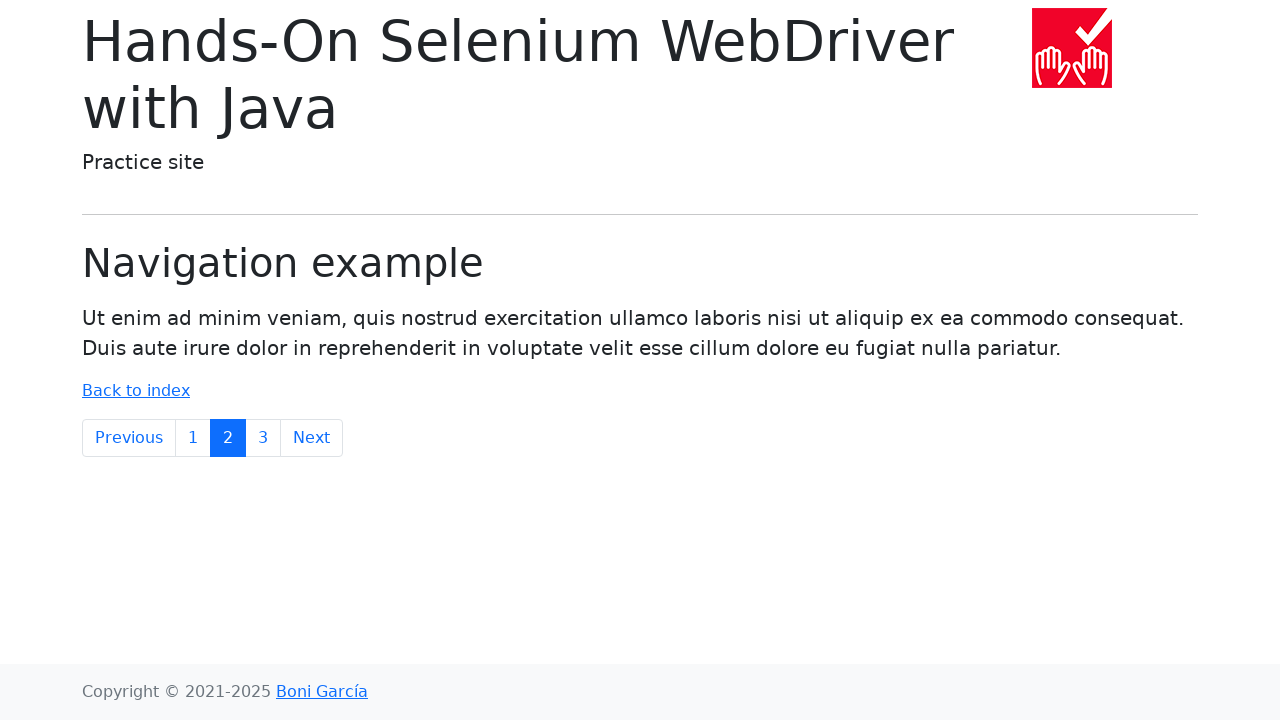

Clicked on the 'Previous' link at (129, 438) on xpath=//a[text()='Previous']
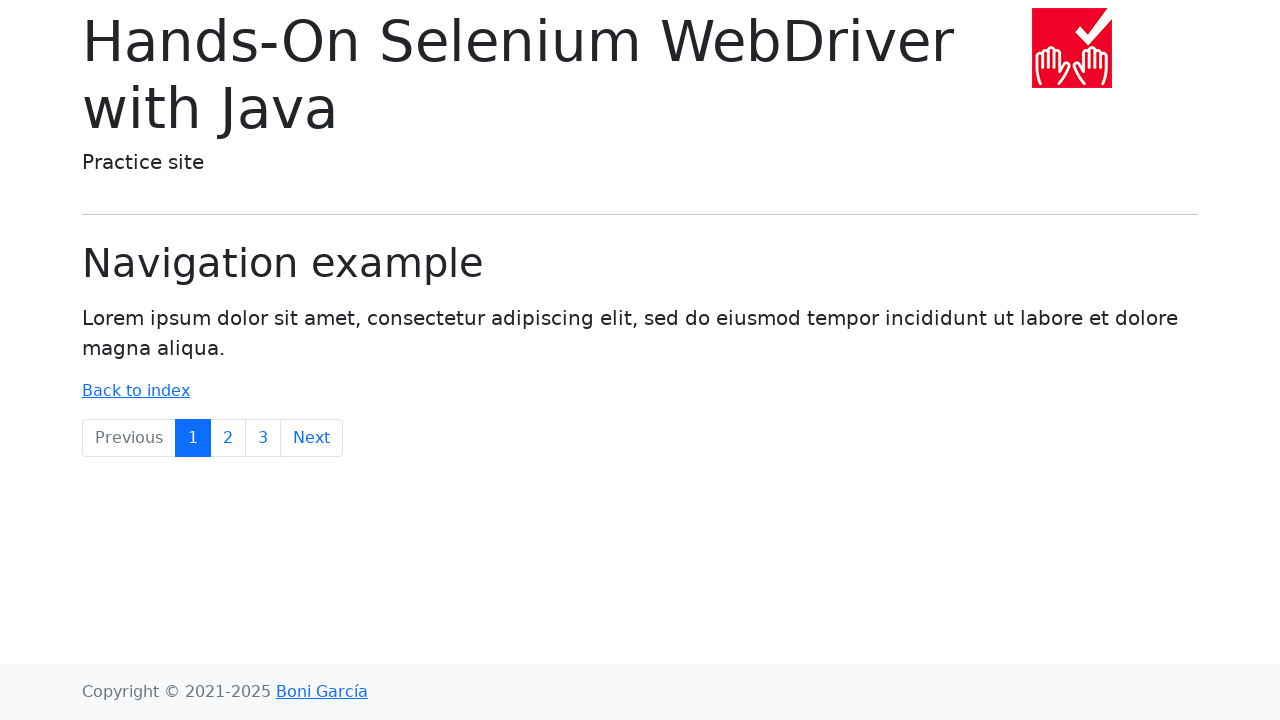

Retrieved body text content
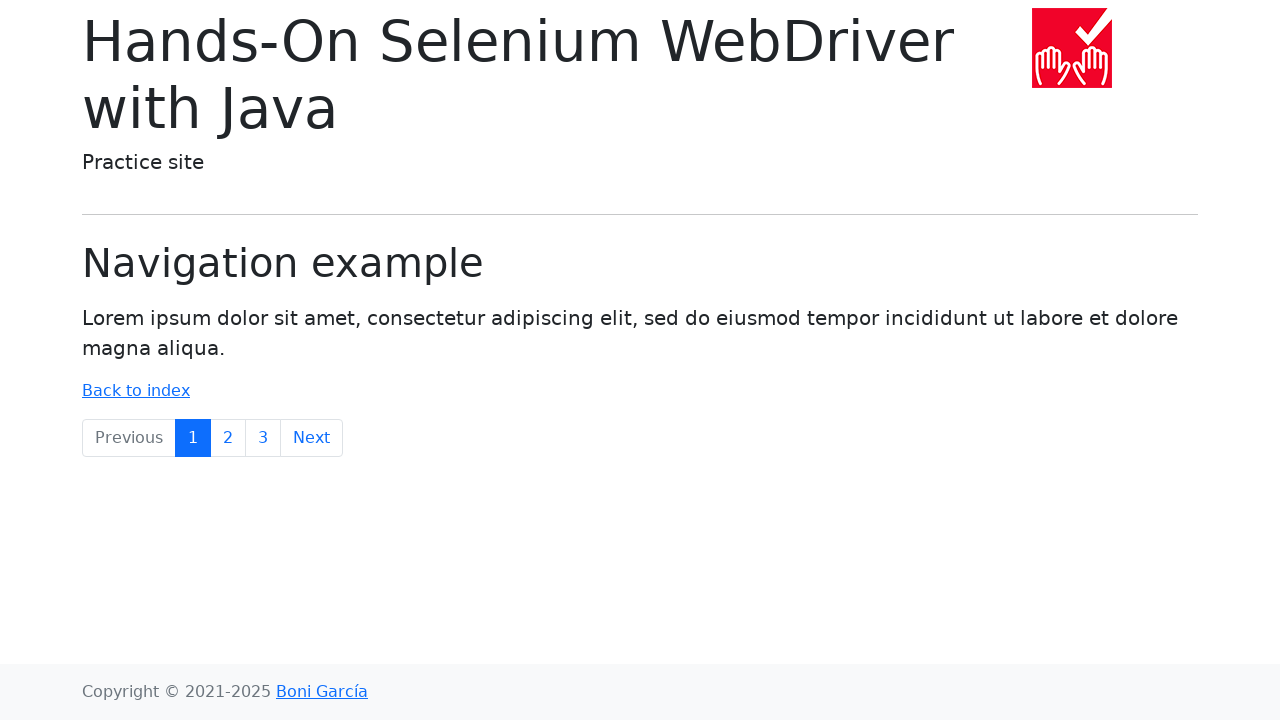

Verified that body contains 'Lorem ipsum' text
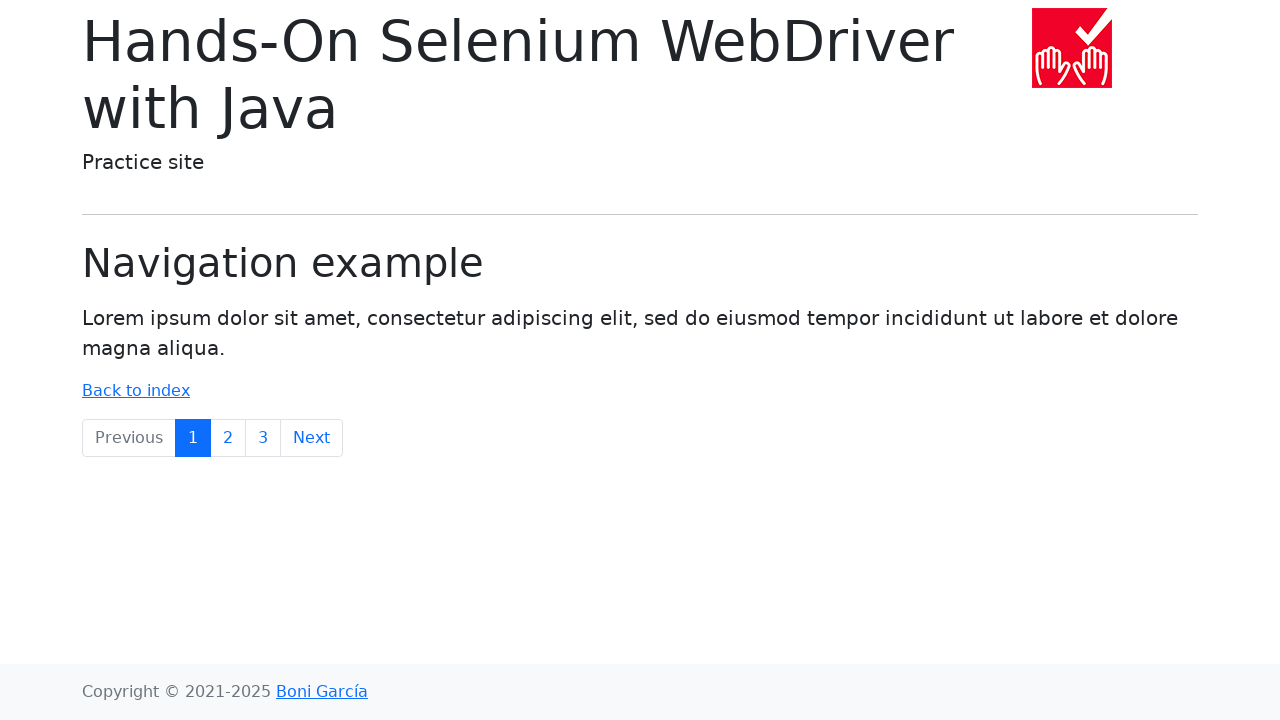

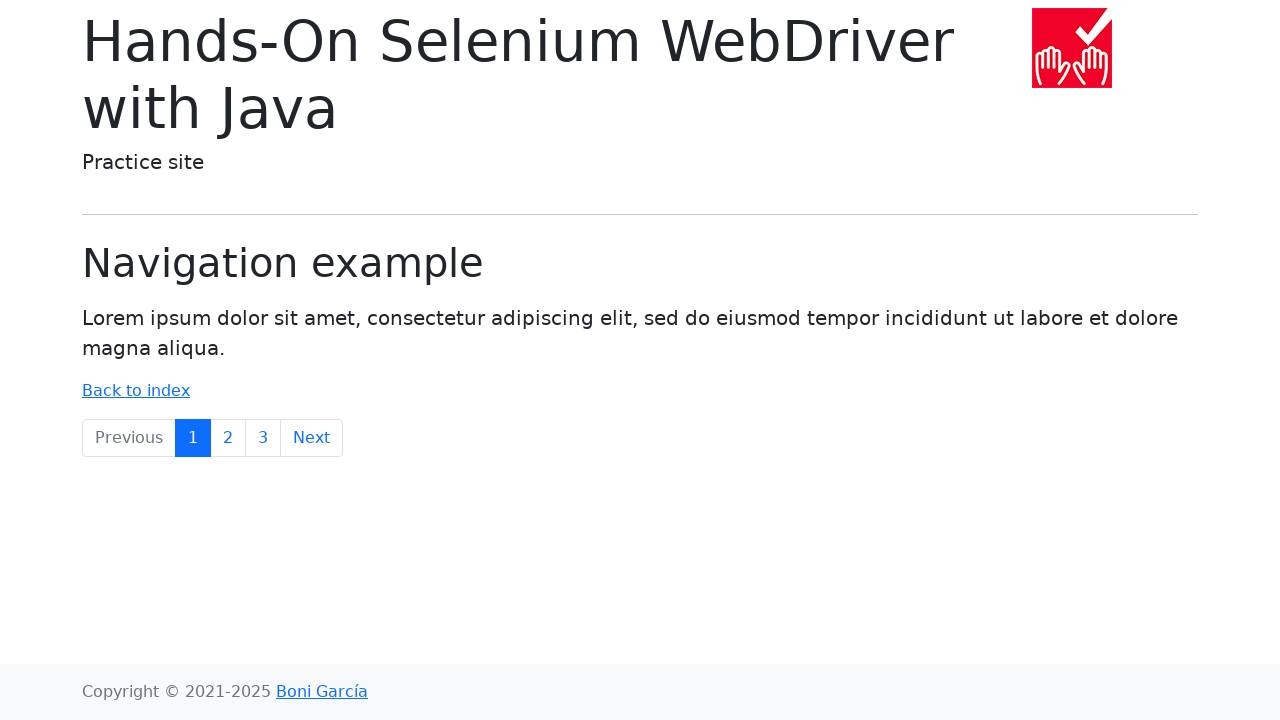